Tests the auto-complete widget functionality on DemoQA by navigating to the Widgets section, opening the Auto Complete page, typing partial text in the single color field, and verifying that matching color options (Red and Green) are displayed.

Starting URL: https://demoqa.com/

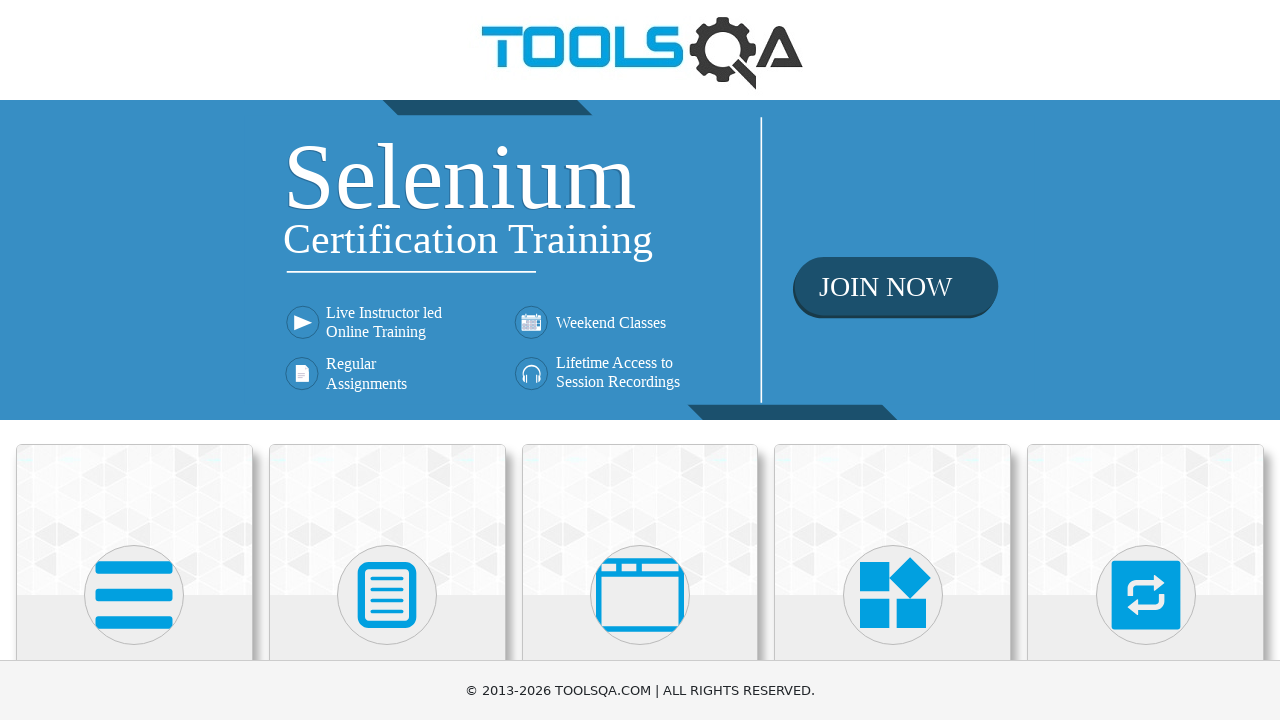

Clicked on Widgets card on homepage at (893, 360) on text=Widgets
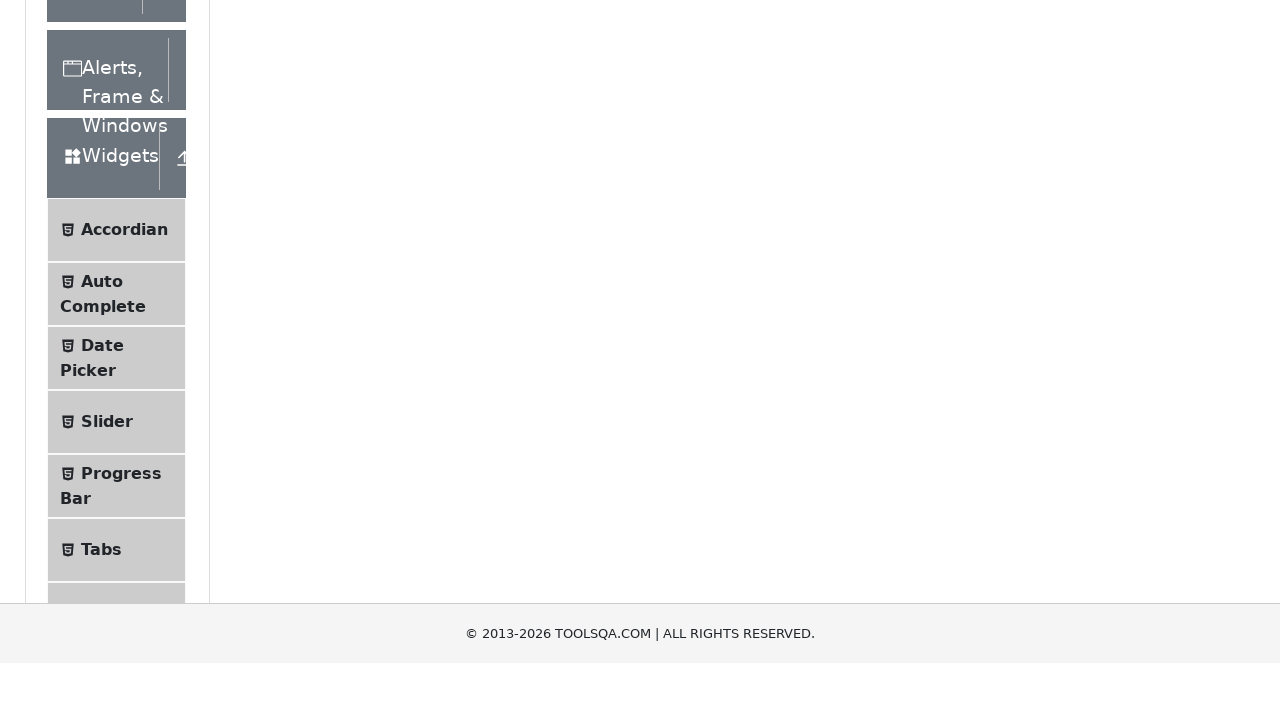

Clicked on Auto Complete menu item at (102, 576) on text=Auto Complete
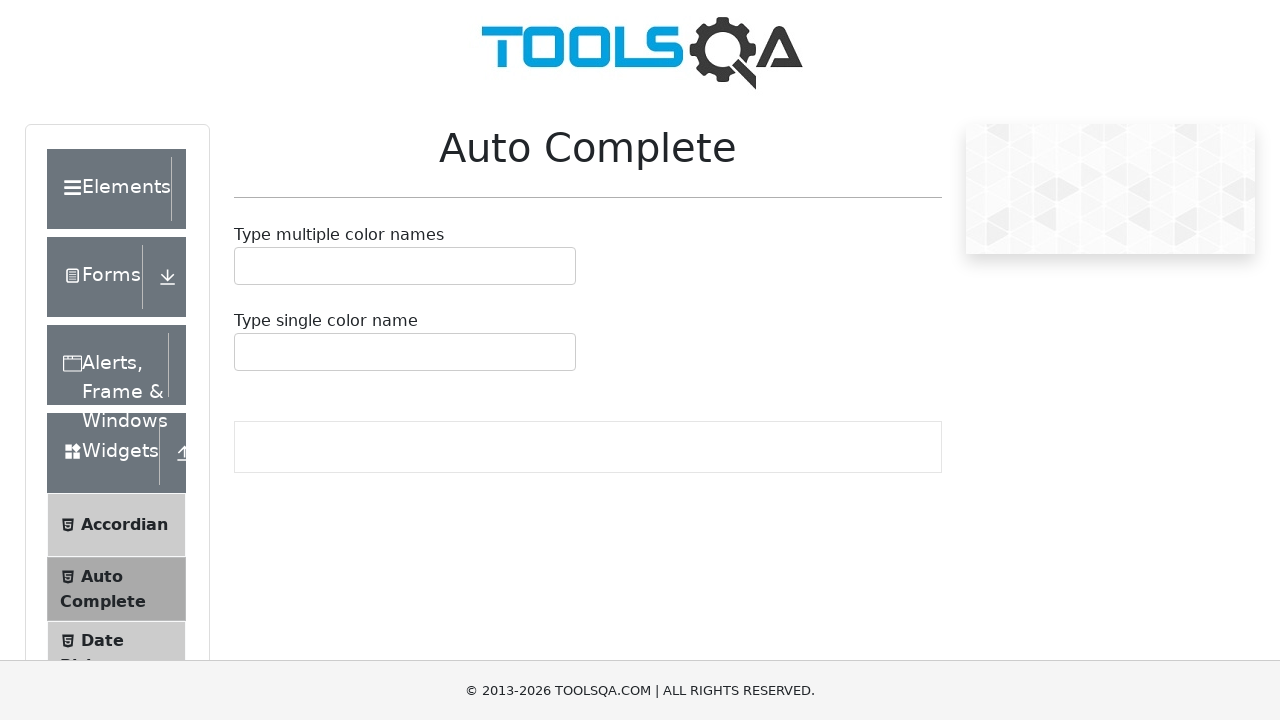

Clicked on the single color input field at (247, 352) on #autoCompleteSingleInput
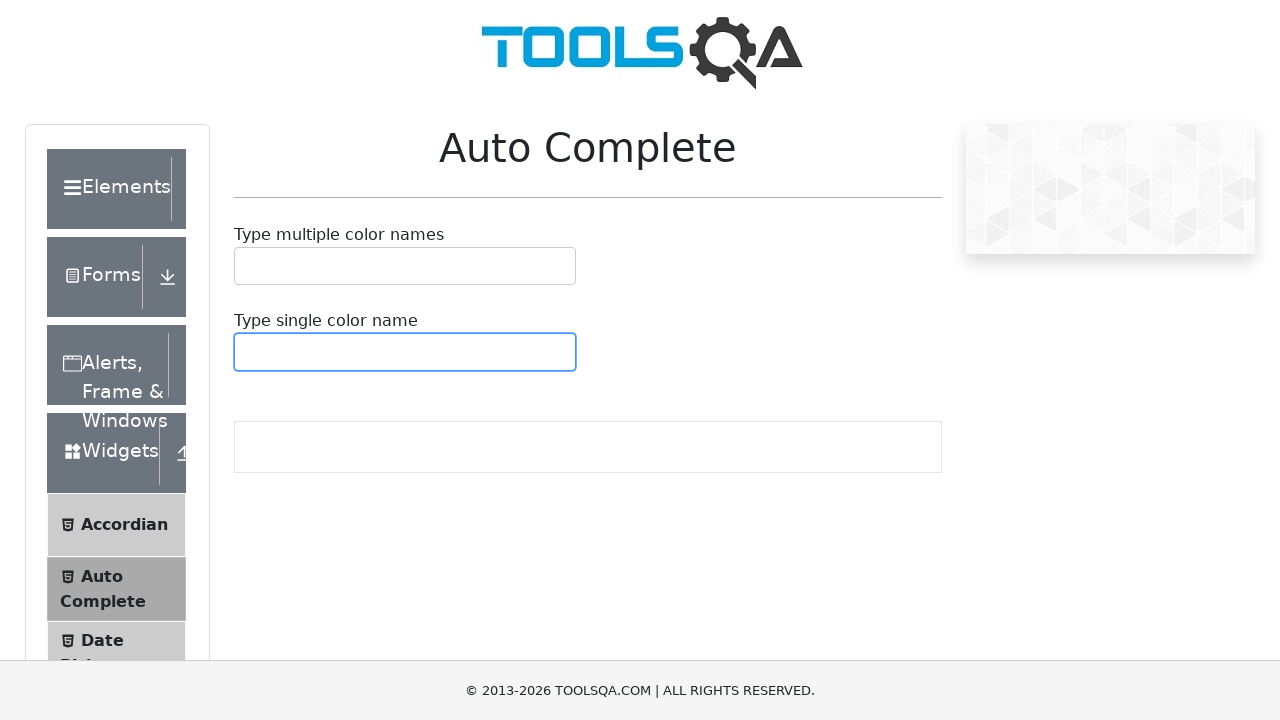

Typed 'Re' into the single color input field on #autoCompleteSingleInput
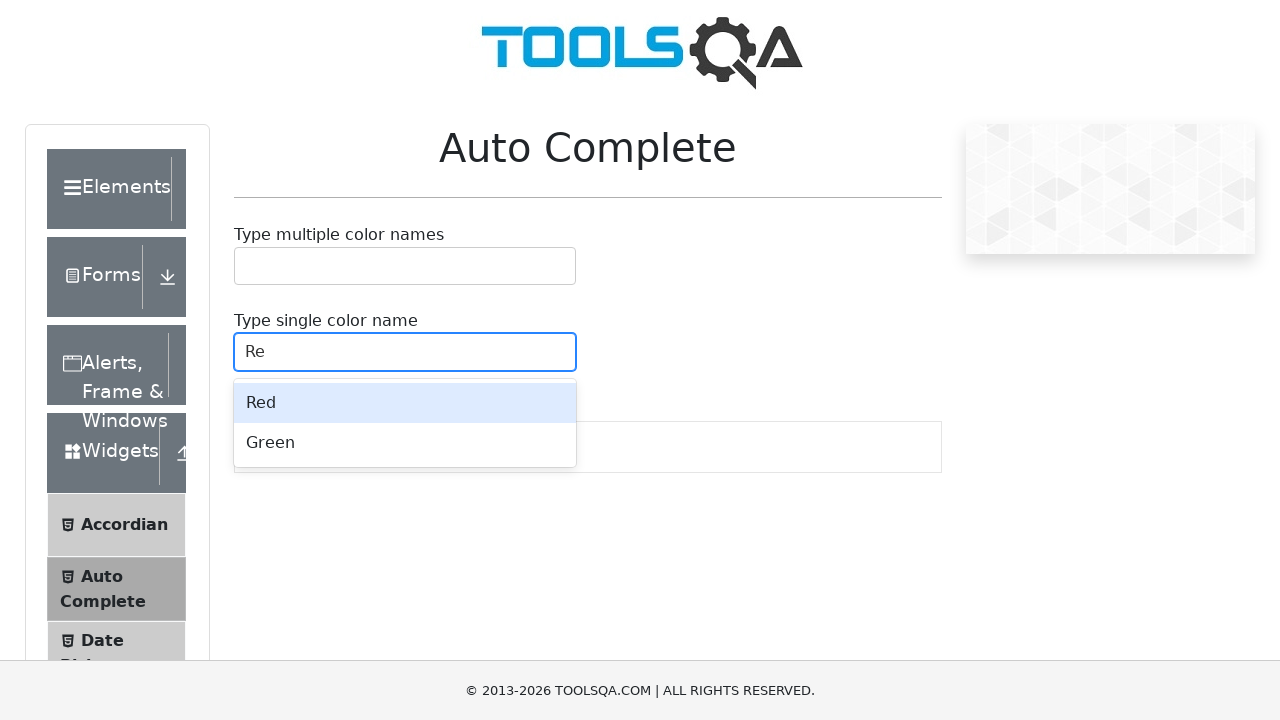

Red color option appeared in autocomplete dropdown
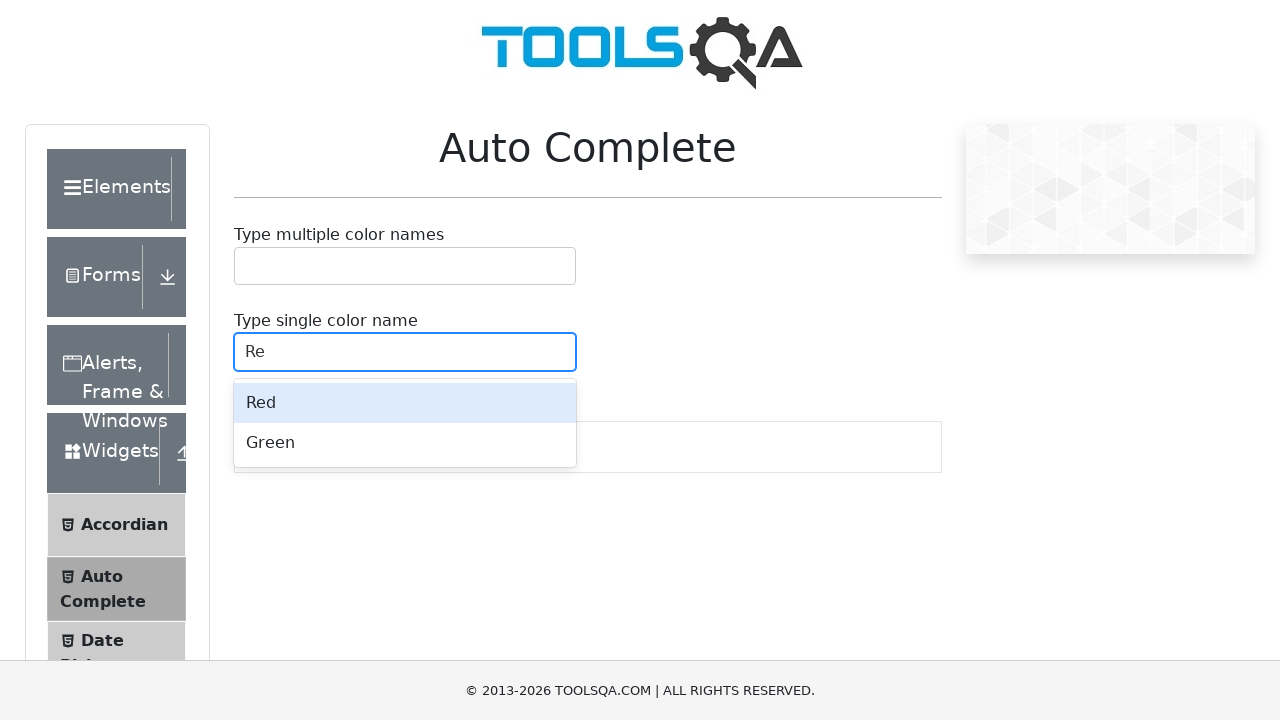

Green color option appeared in autocomplete dropdown
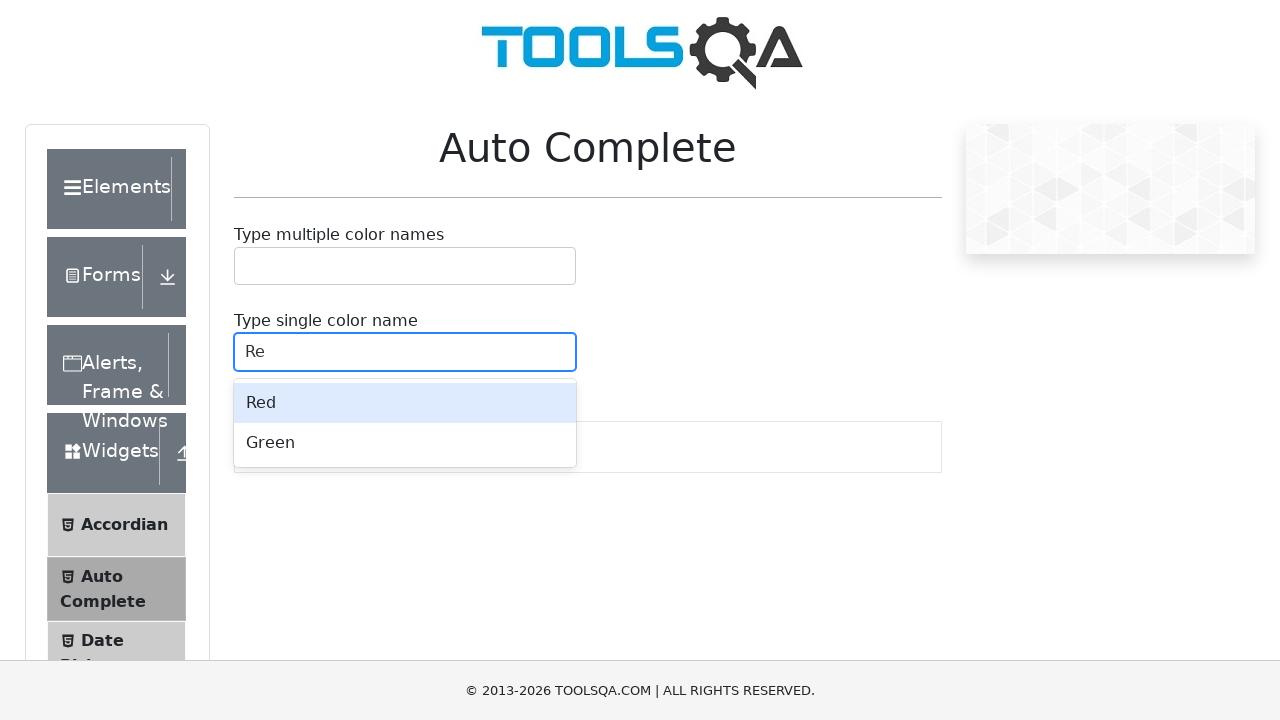

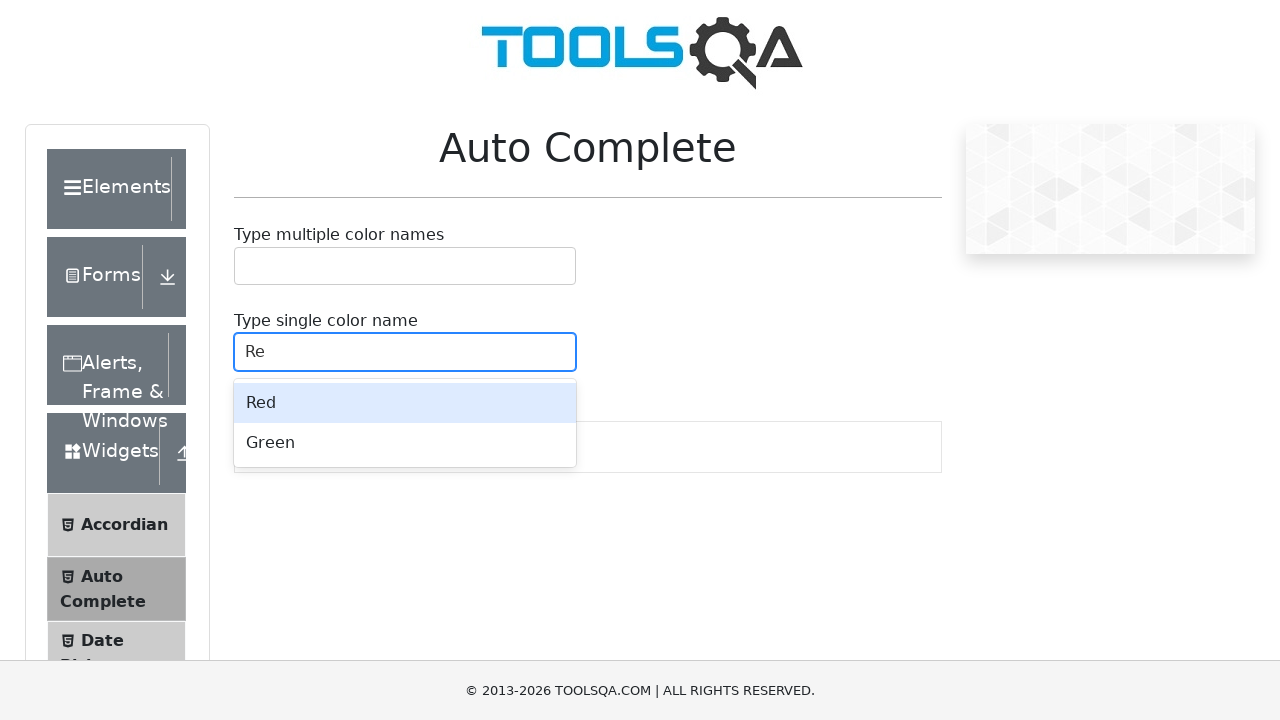